Tests that entering a valid number (70) with a non-perfect square root shows success alert with decimal result.

Starting URL: https://uljanovs.github.io/site/tasks/enter_a_number

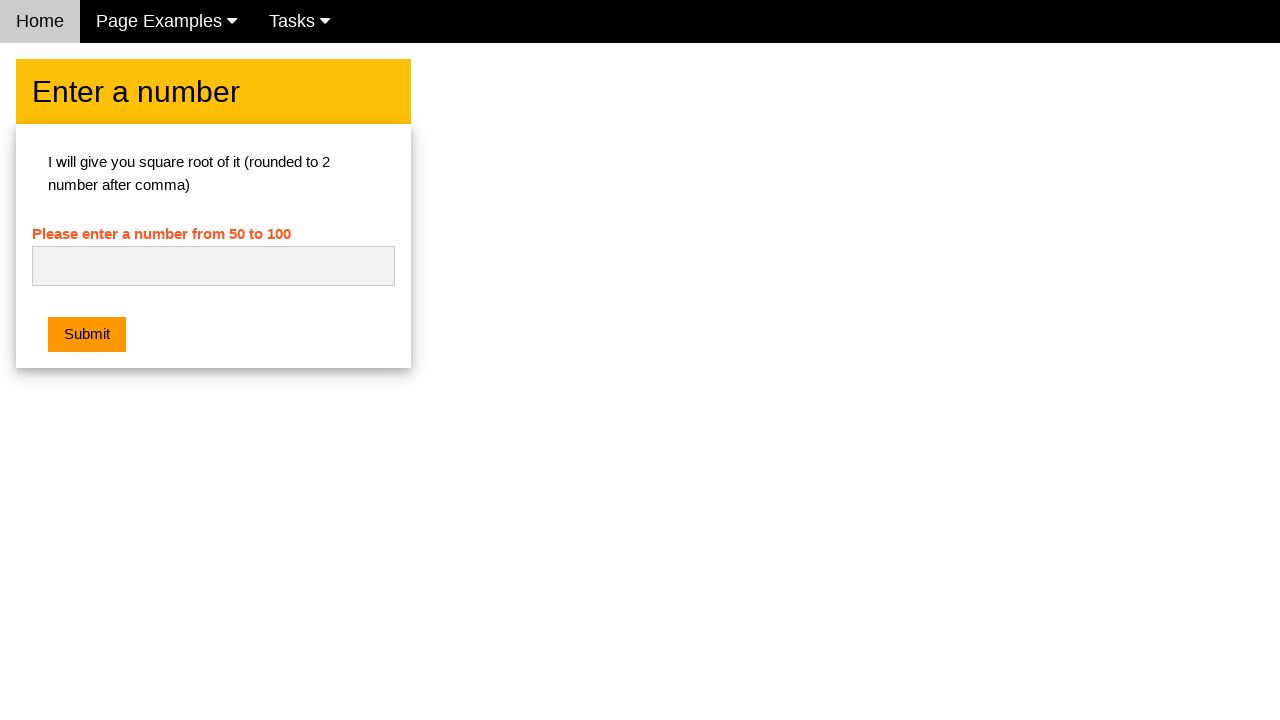

Filled input field with number 70 on #numb
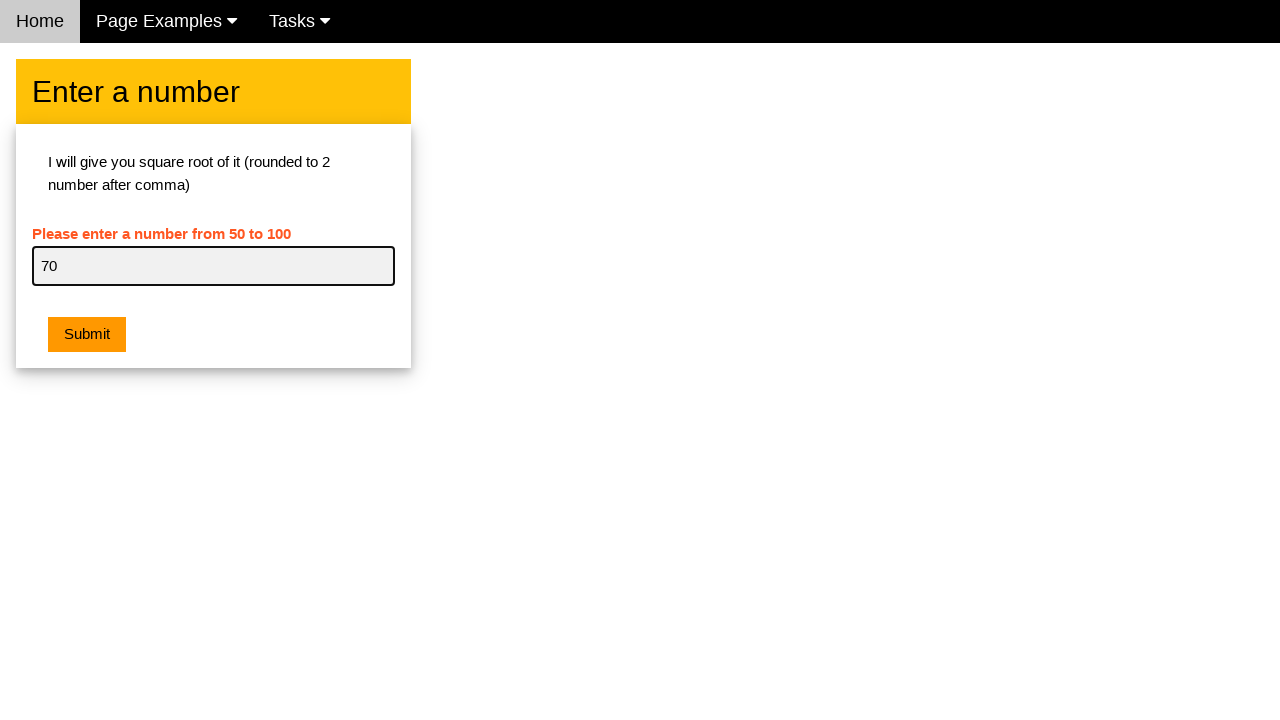

Clicked Submit button at (87, 335) on xpath=//button[text()='Submit']
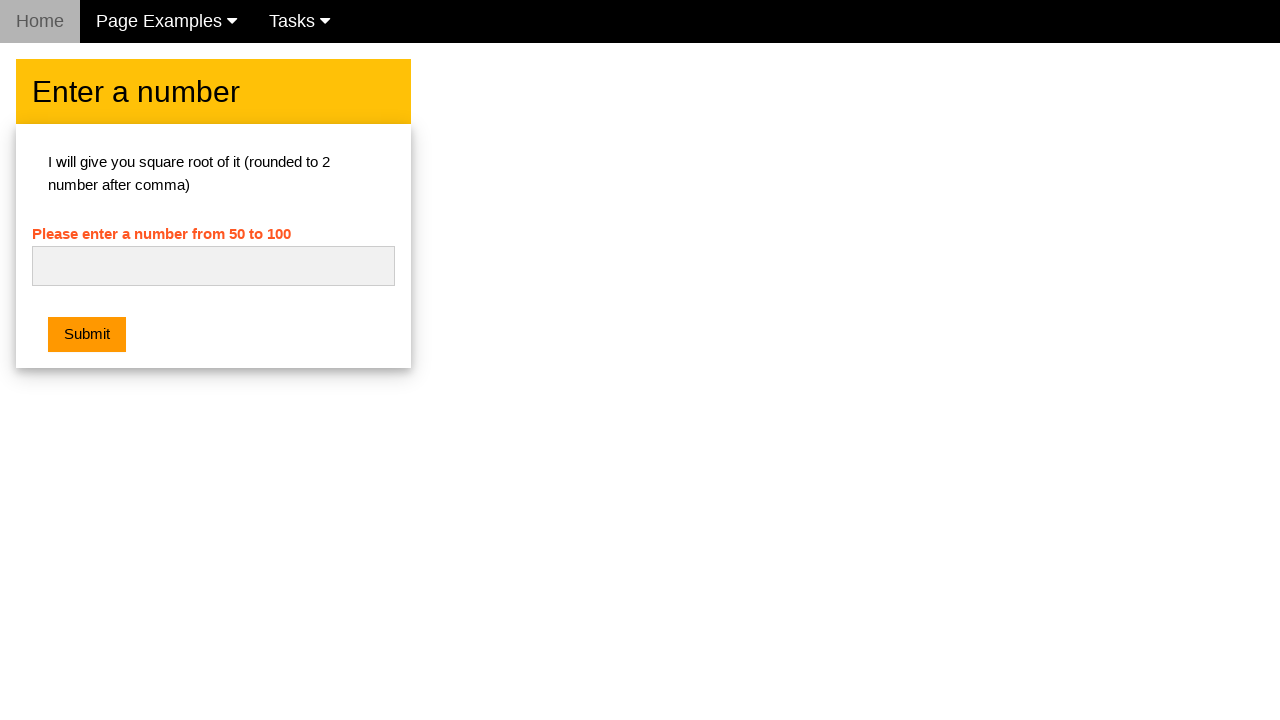

Set up dialog handler to accept alerts
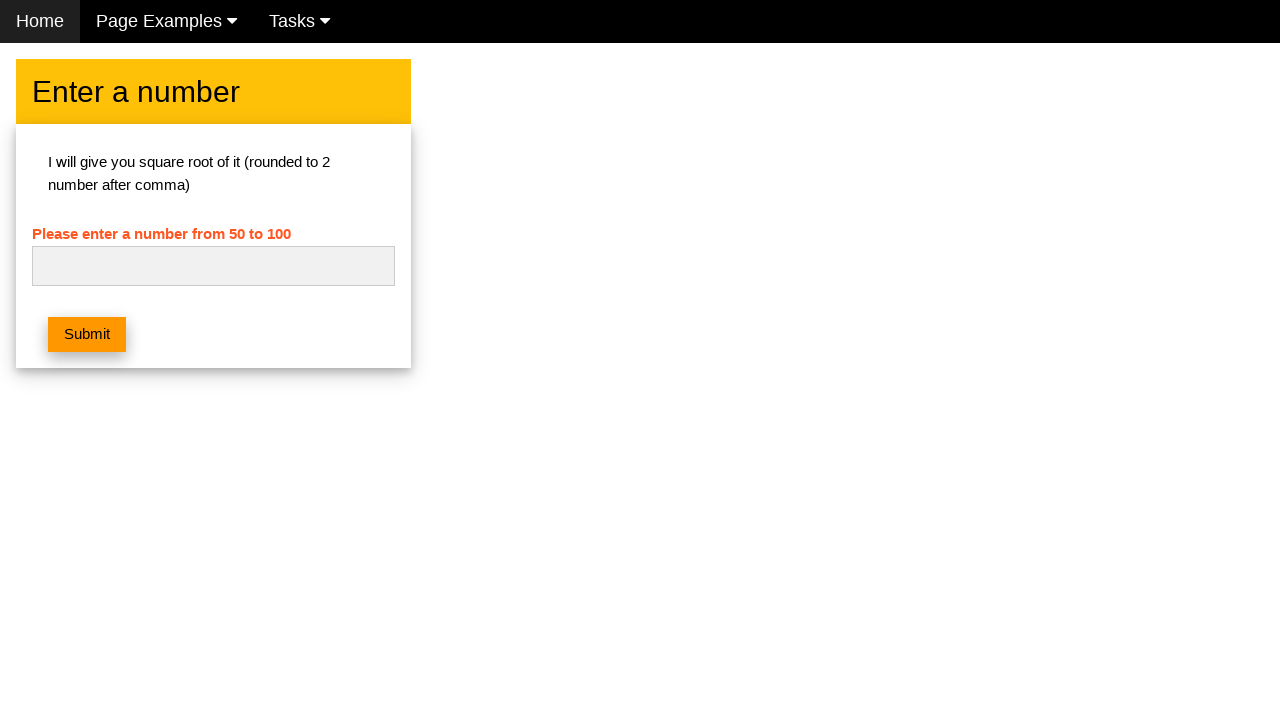

Waited 500ms for alert to appear and be handled
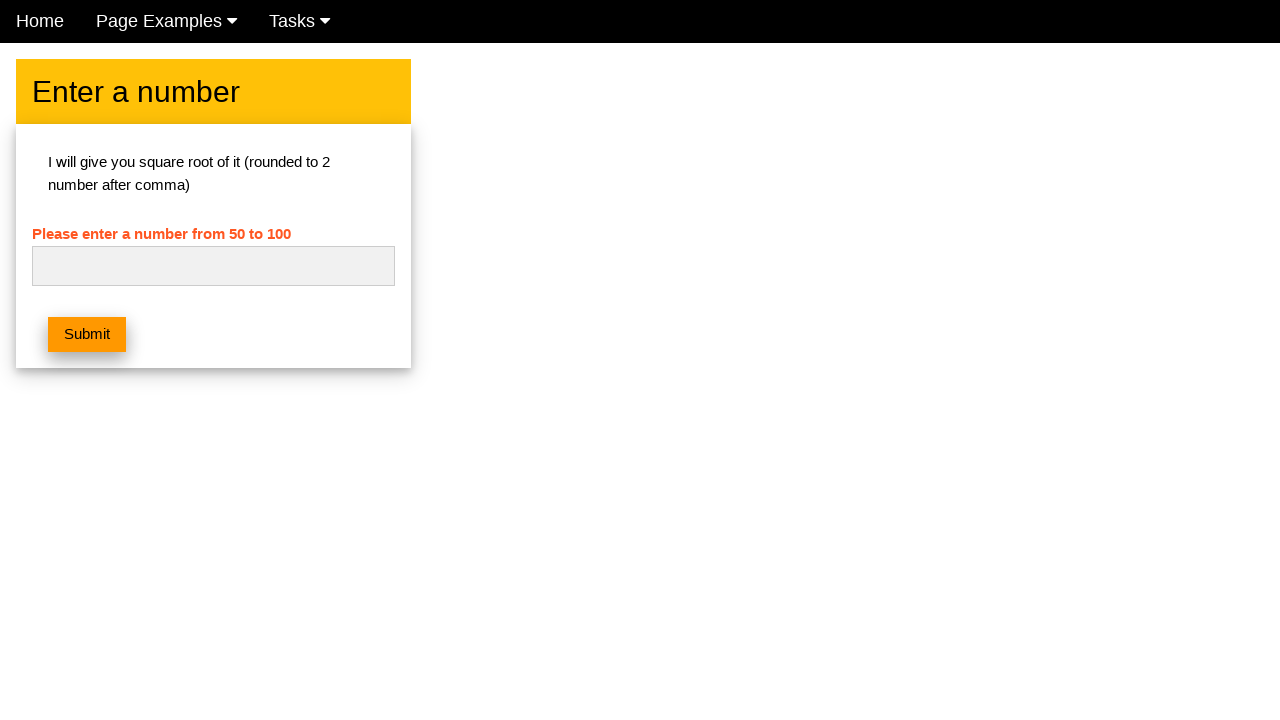

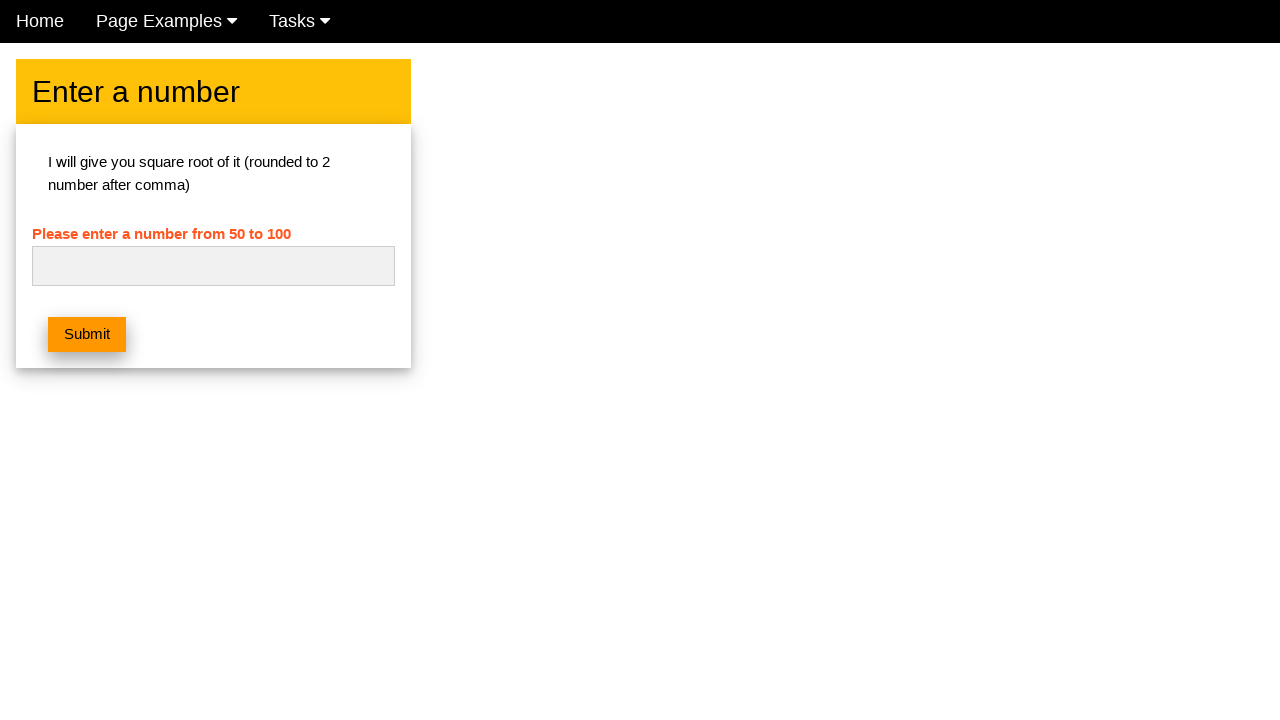